Tests selecting an option from a dropdown list using Playwright's built-in select method and verifying the selection.

Starting URL: http://the-internet.herokuapp.com/dropdown

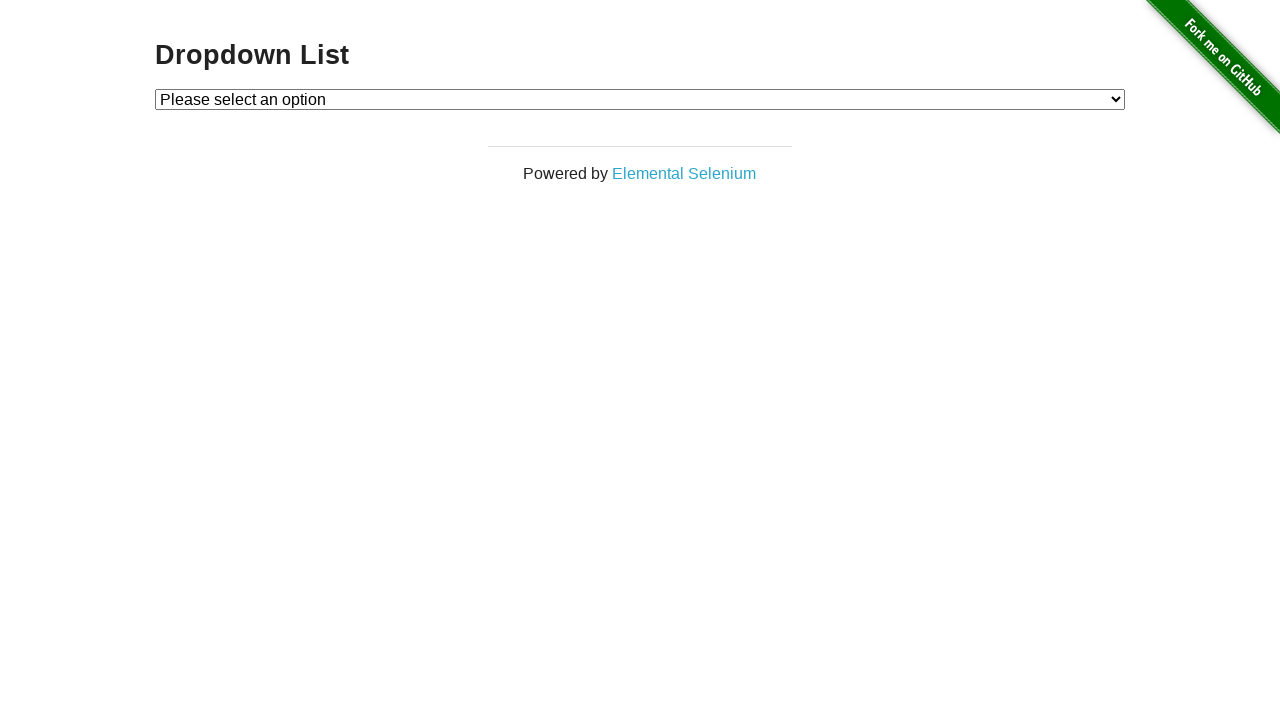

Selected 'Option 1' from dropdown using select_option on #dropdown
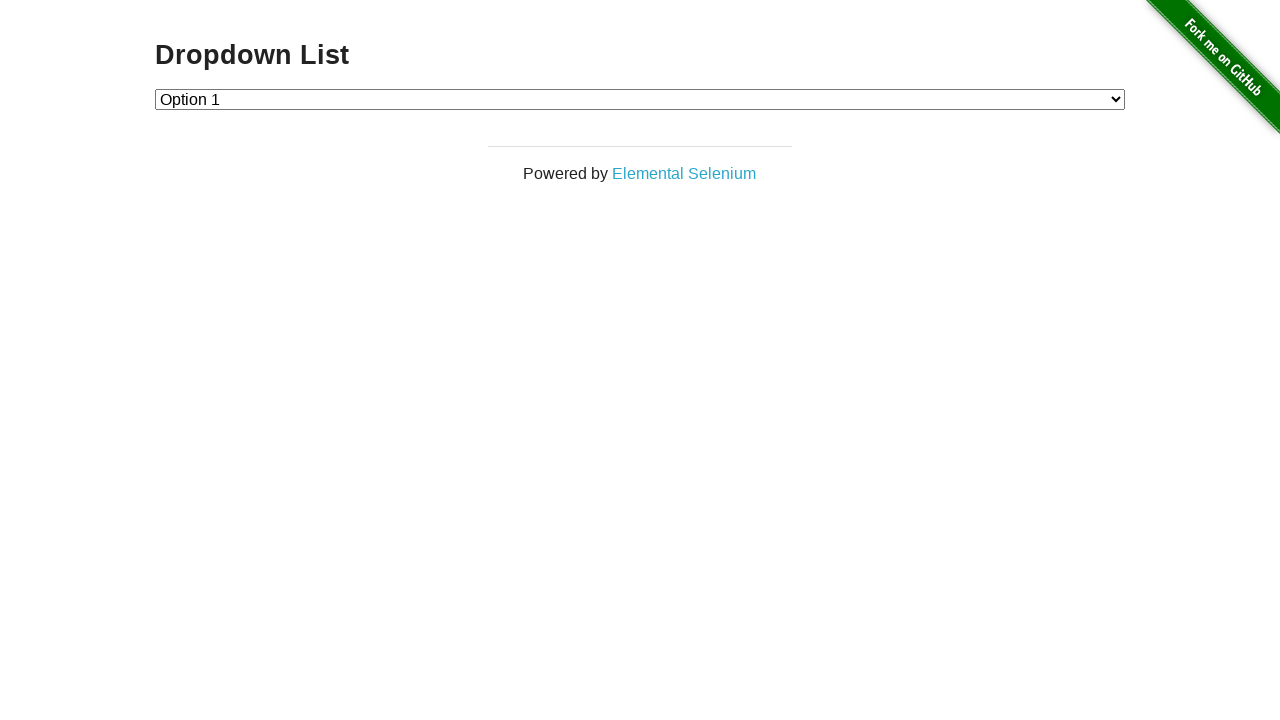

Retrieved text content of selected dropdown option
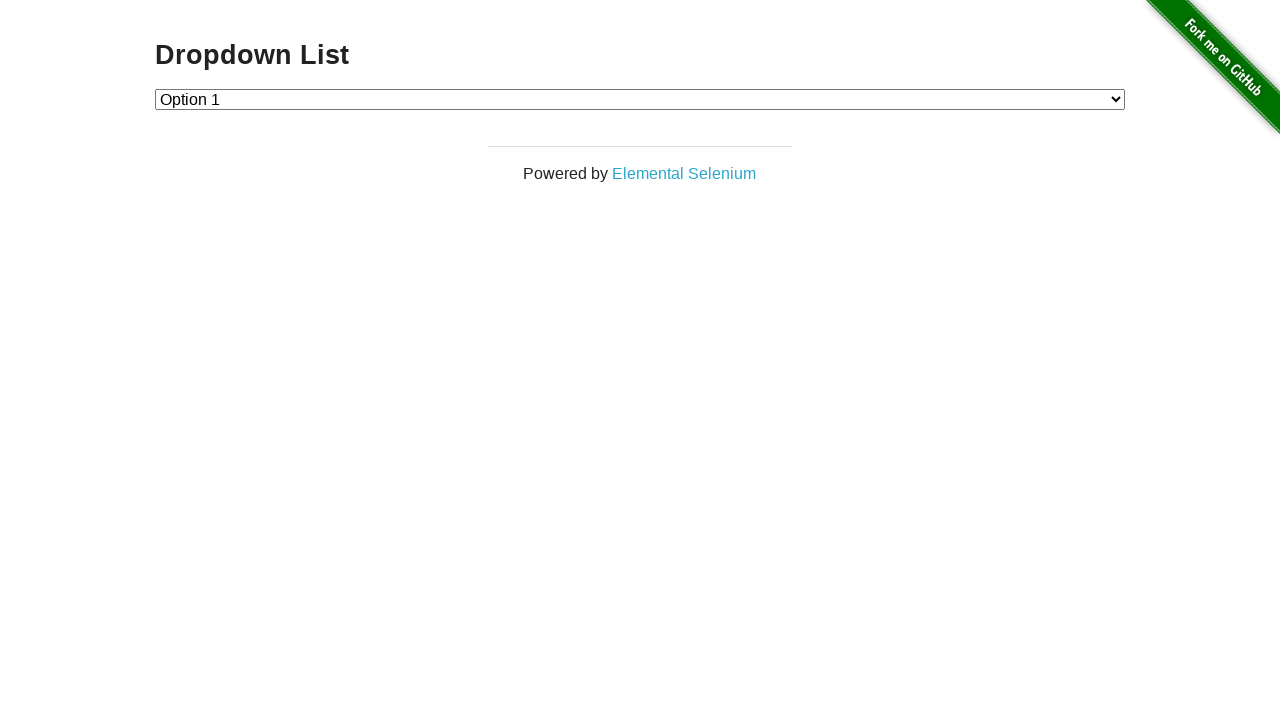

Verified that 'Option 1' is correctly selected in dropdown
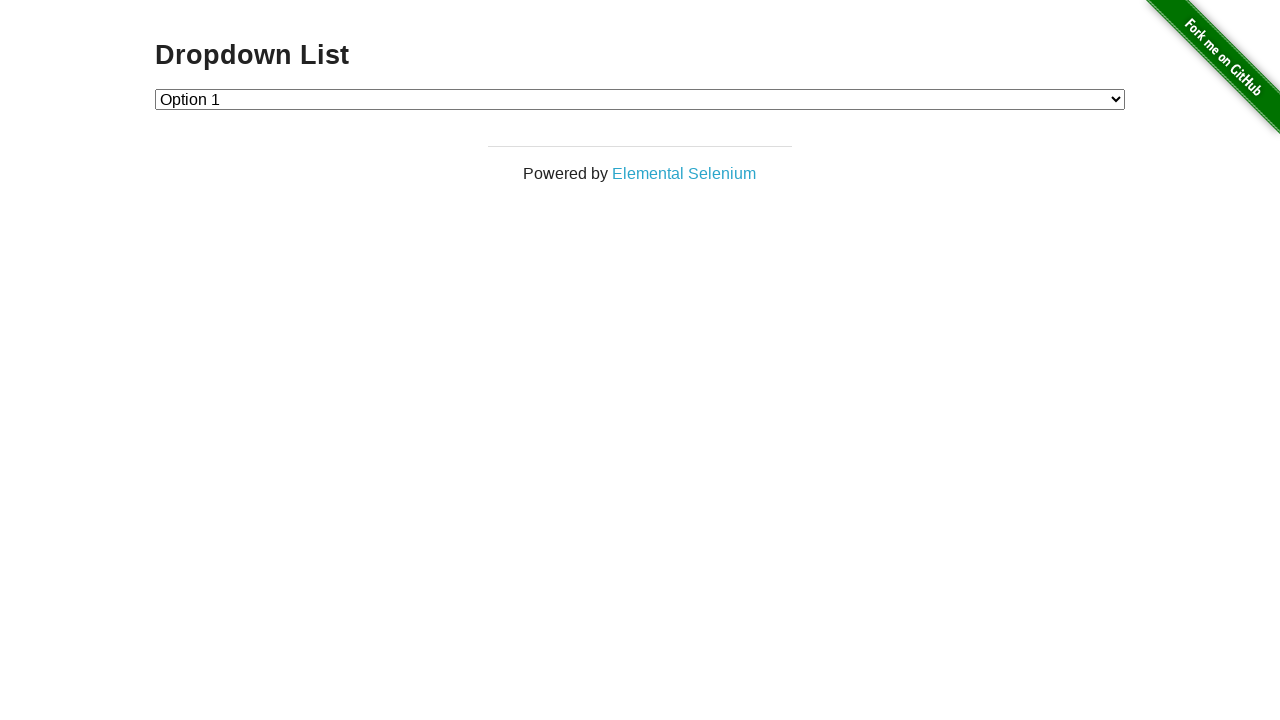

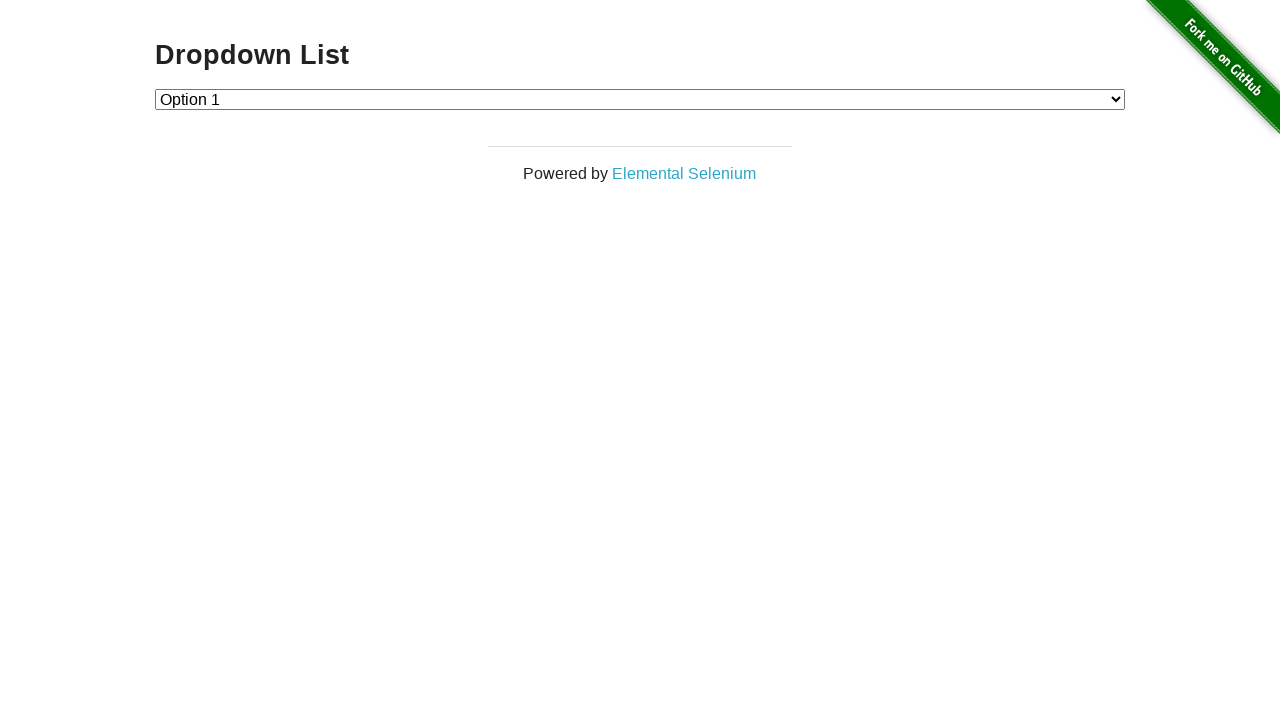